Tests right-click (context click) functionality on the CSDN homepage search button element

Starting URL: https://csdn.net/

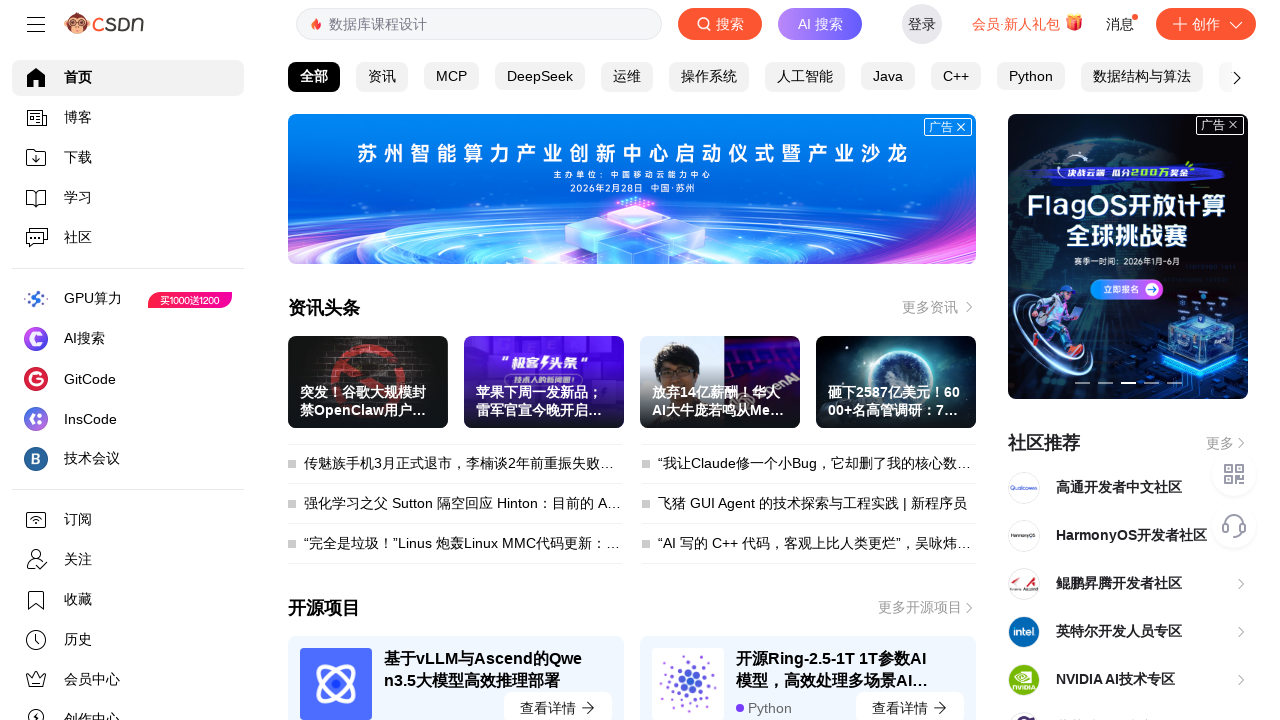

Search button element became visible
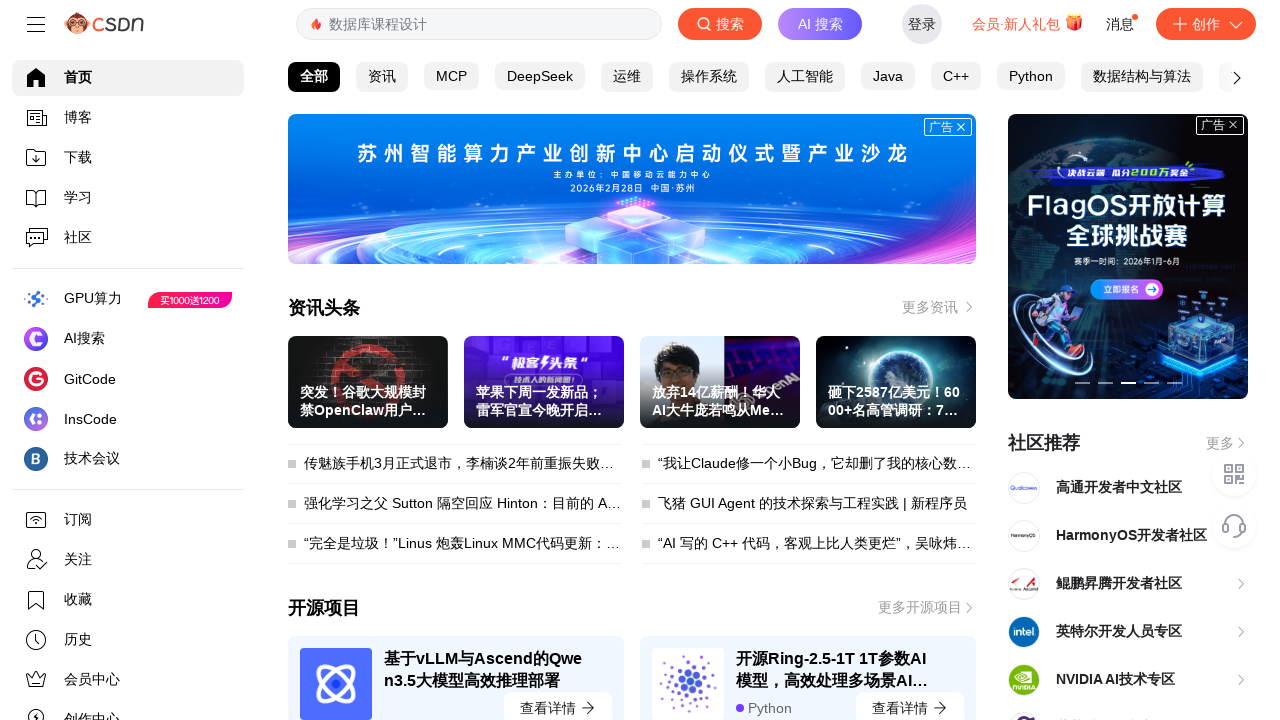

Right-clicked on the CSDN homepage search button at (720, 24) on #toolbar-search-button
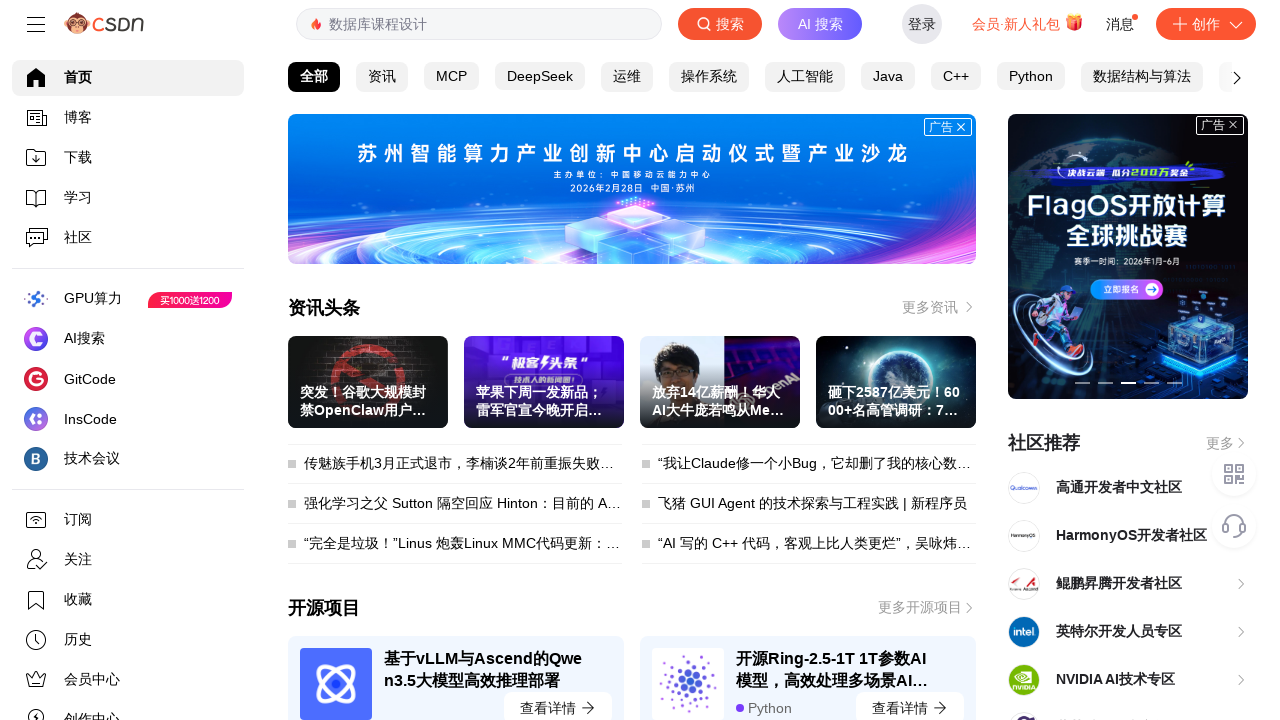

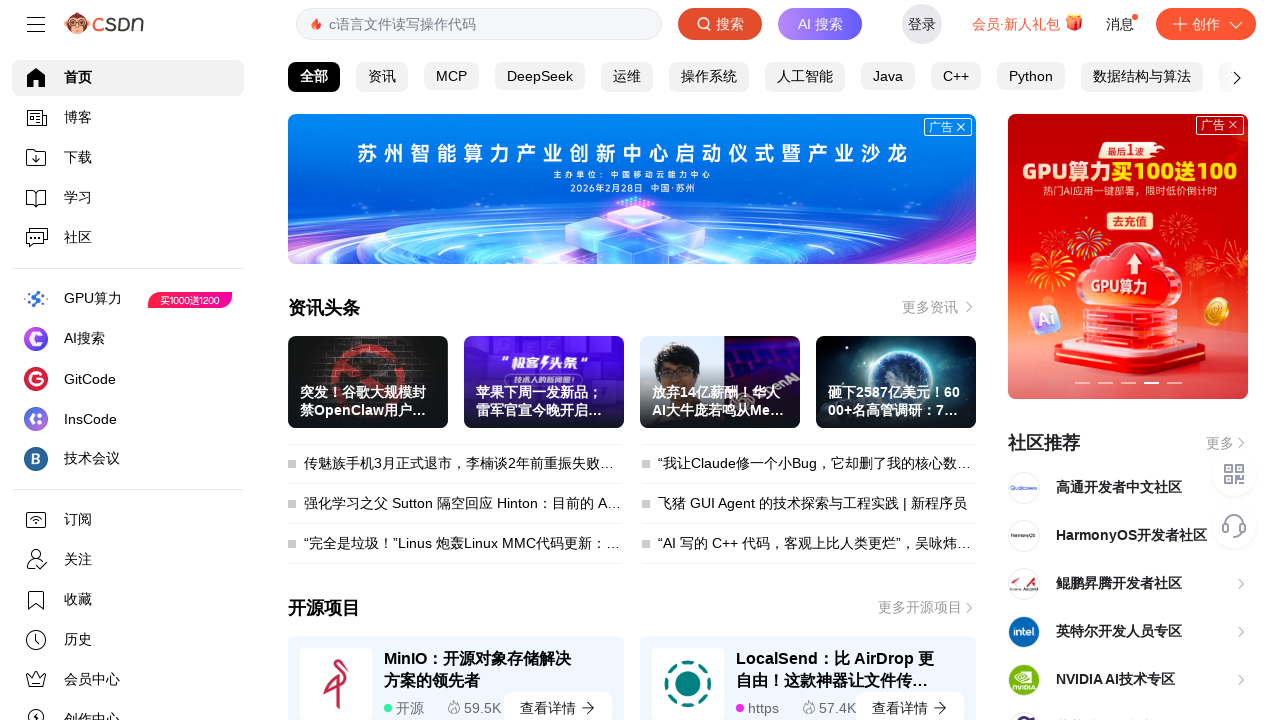